Clicks Get Started button on any data structure card to trigger authentication warning

Starting URL: https://dsportalapp.herokuapp.com/home

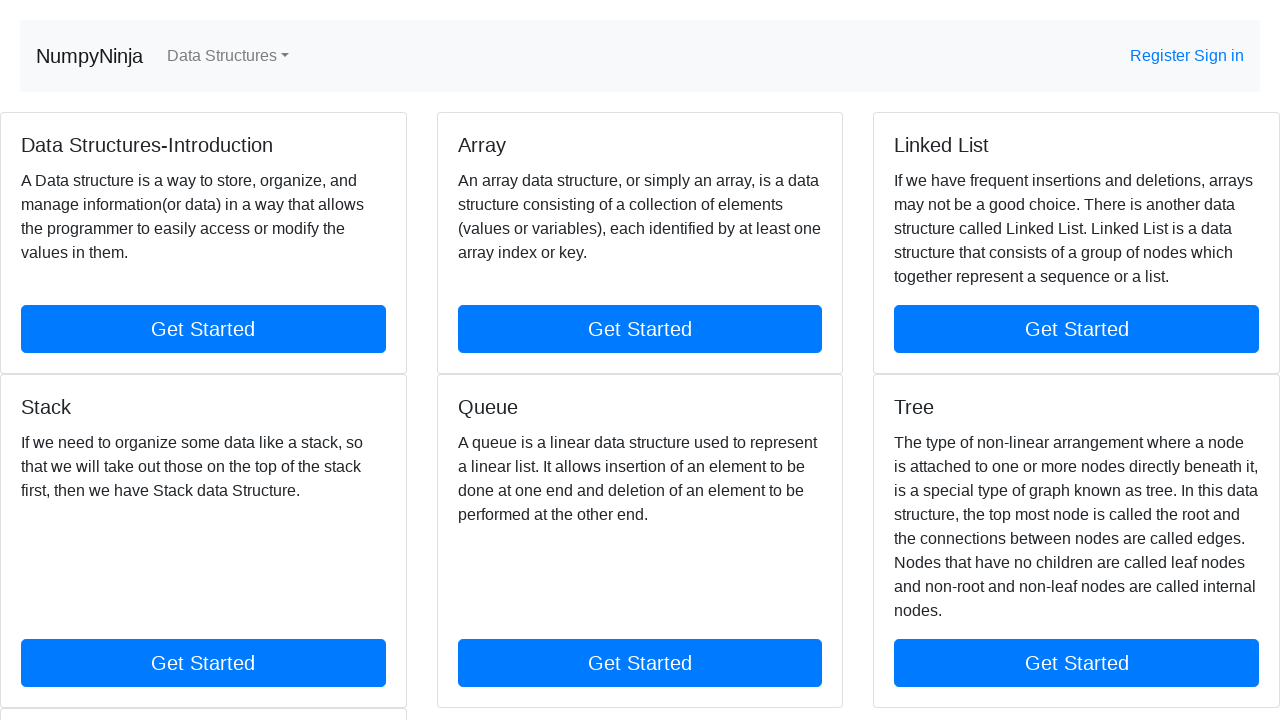

Navigated to DSPortal homepage
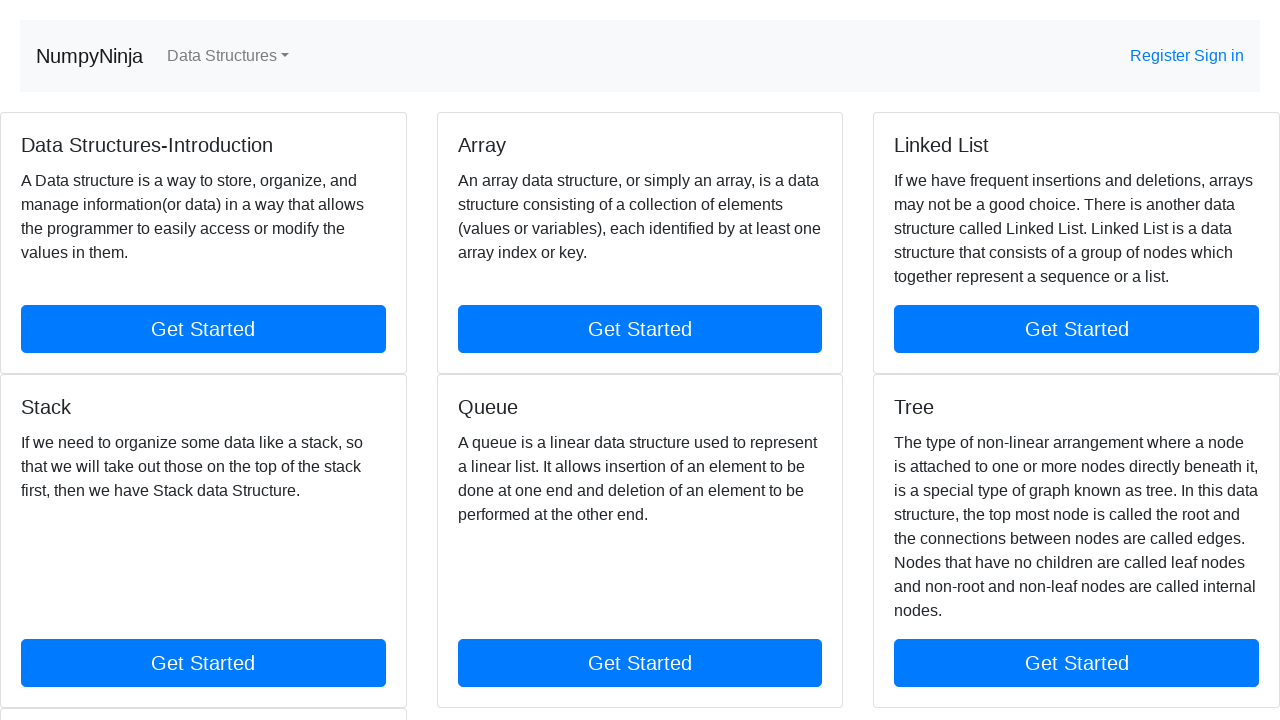

Clicked Get Started button on data structure card at (203, 329) on xpath=//a[@href='data-structures-introduction' and text()='Get Started']
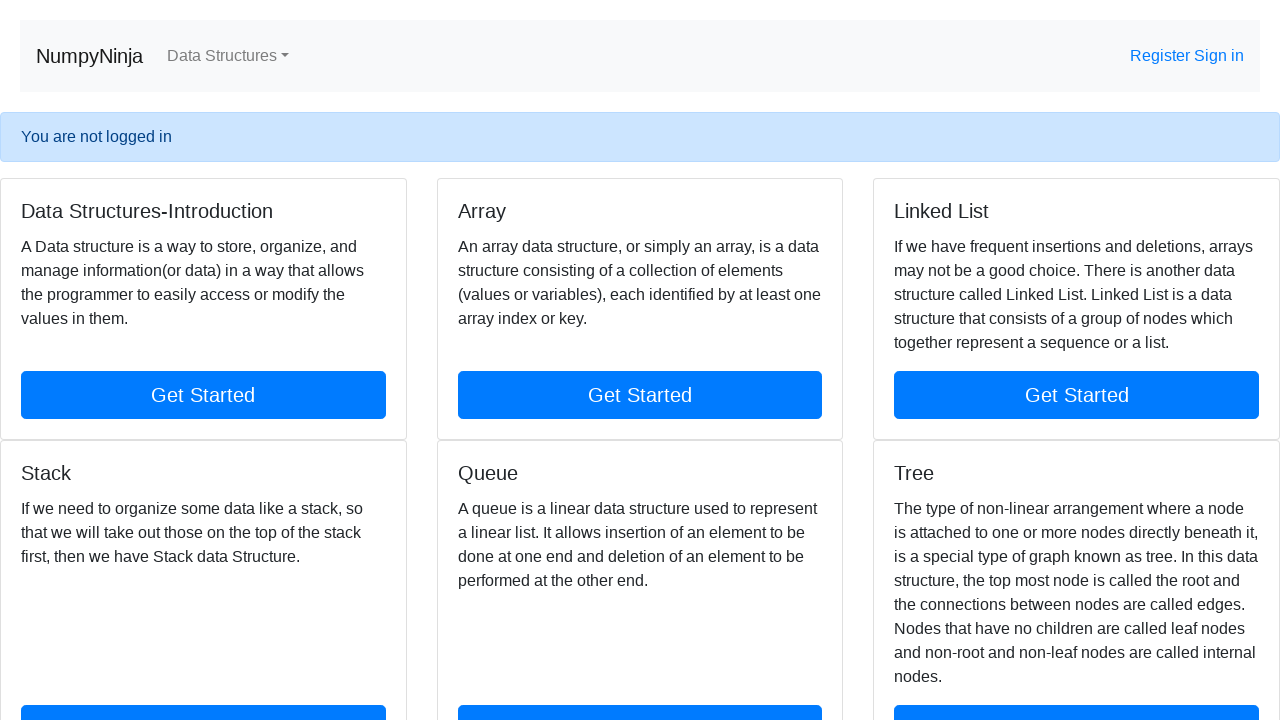

Set up dialog handler to accept authentication warning
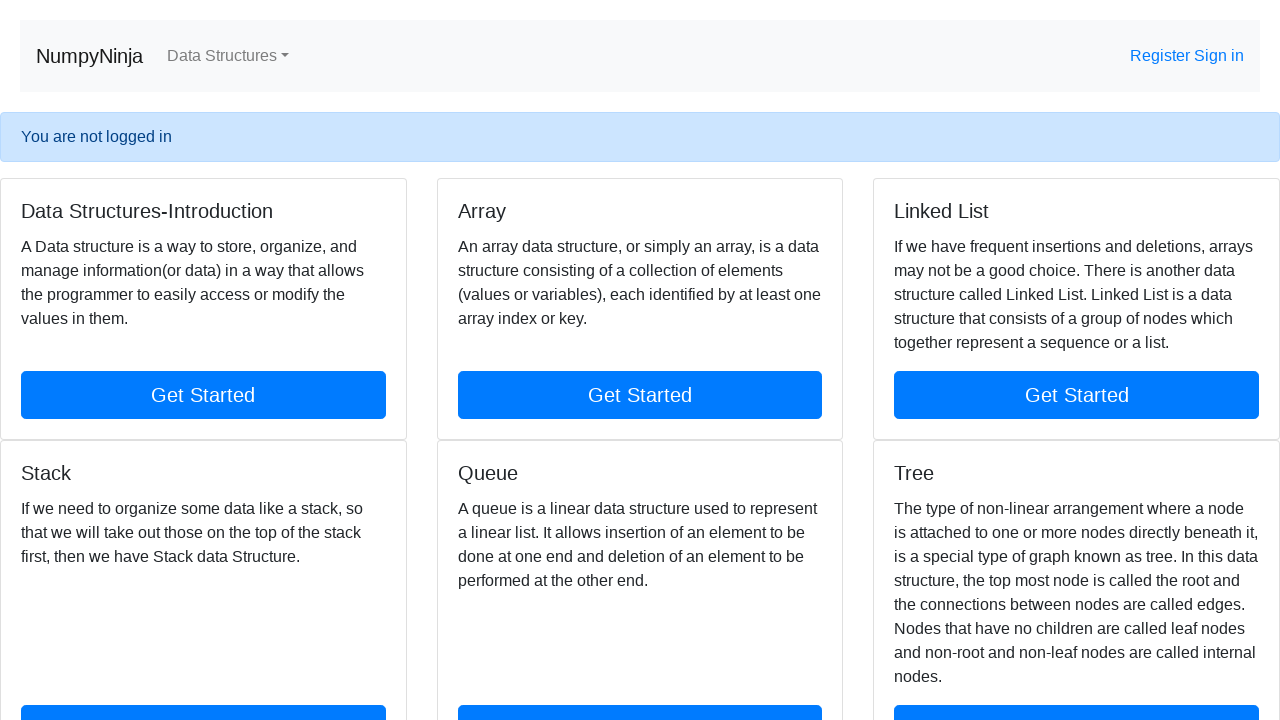

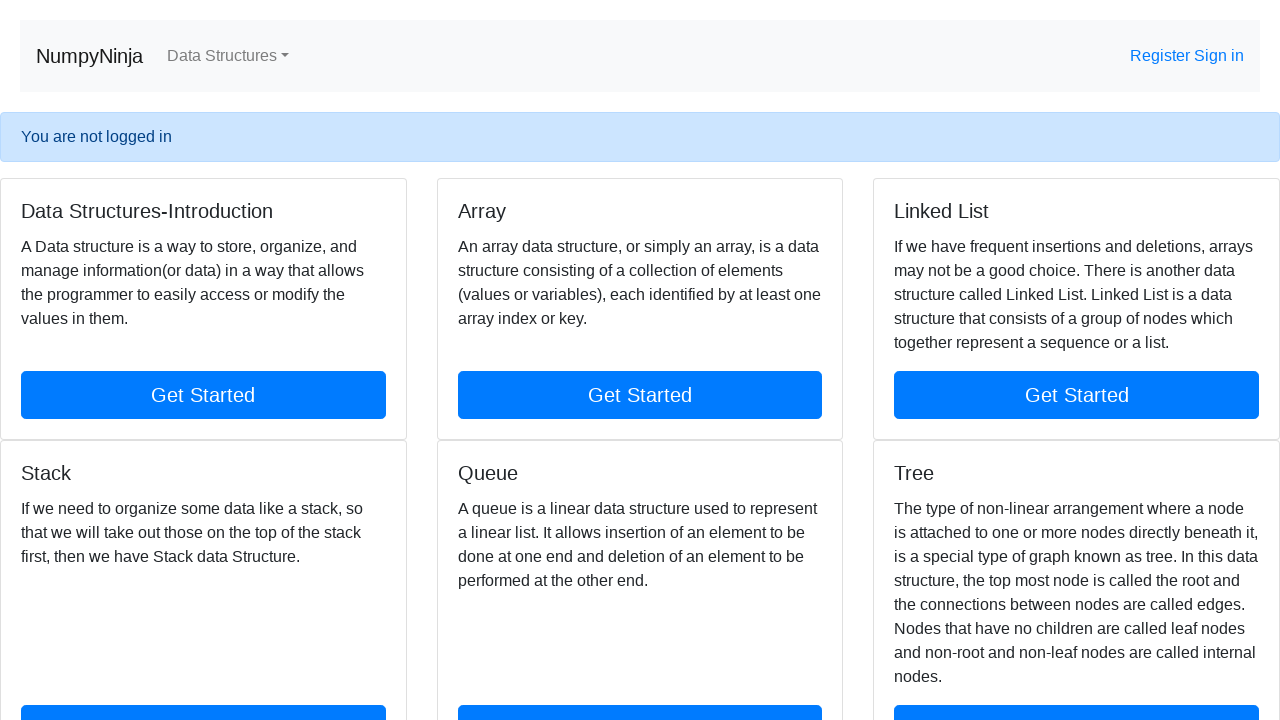